Tests marking all todo items as completed using the toggle-all checkbox

Starting URL: https://demo.playwright.dev/todomvc

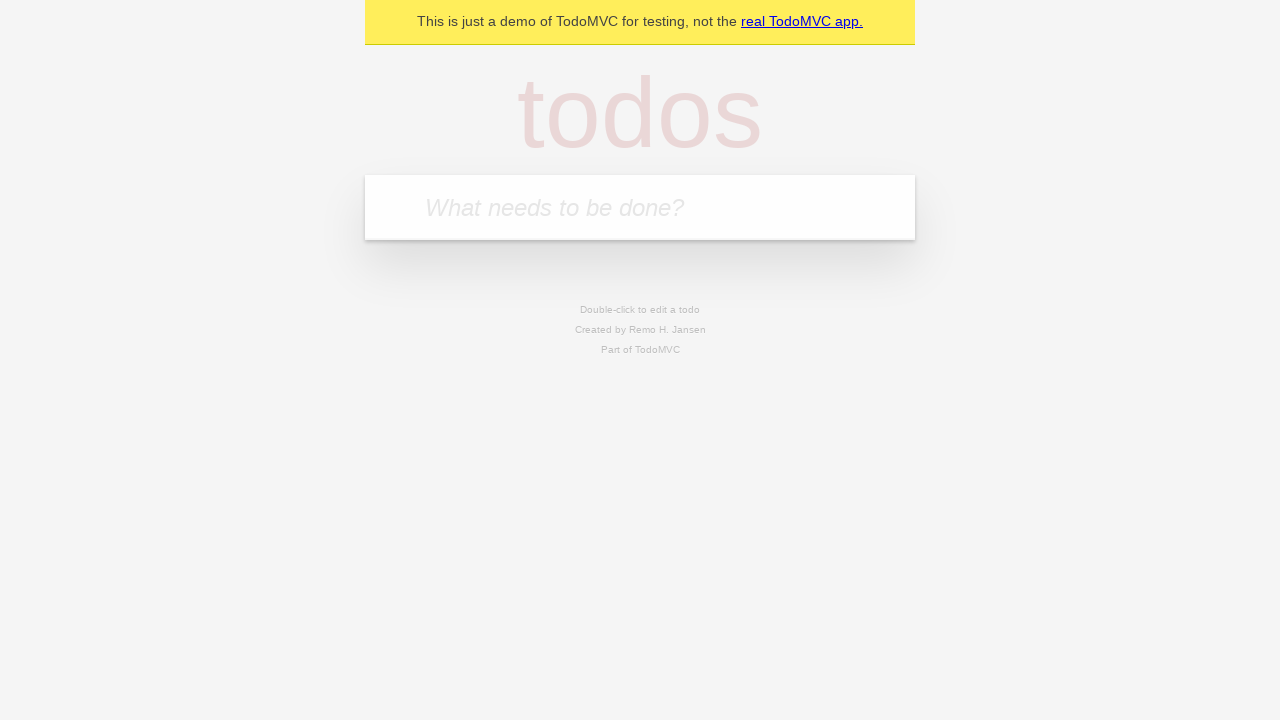

Filled todo input with 'buy some cheese' on internal:attr=[placeholder="What needs to be done?"i]
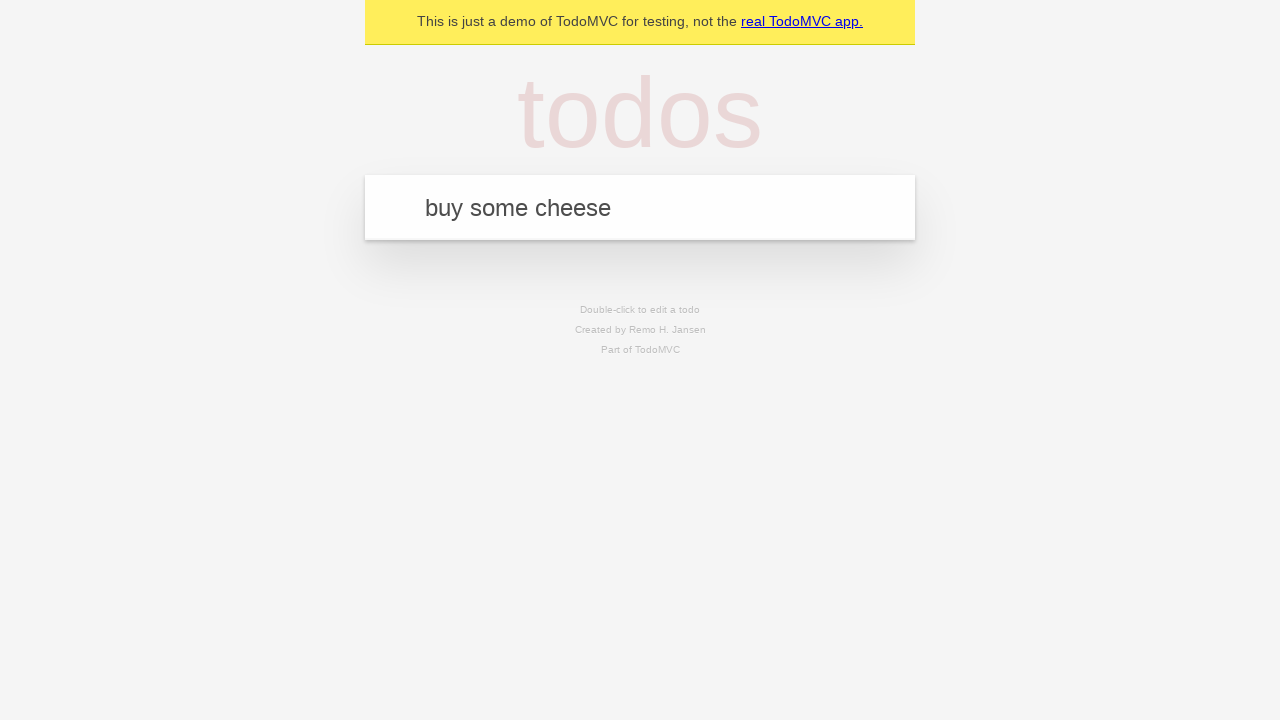

Pressed Enter to add todo 'buy some cheese' on internal:attr=[placeholder="What needs to be done?"i]
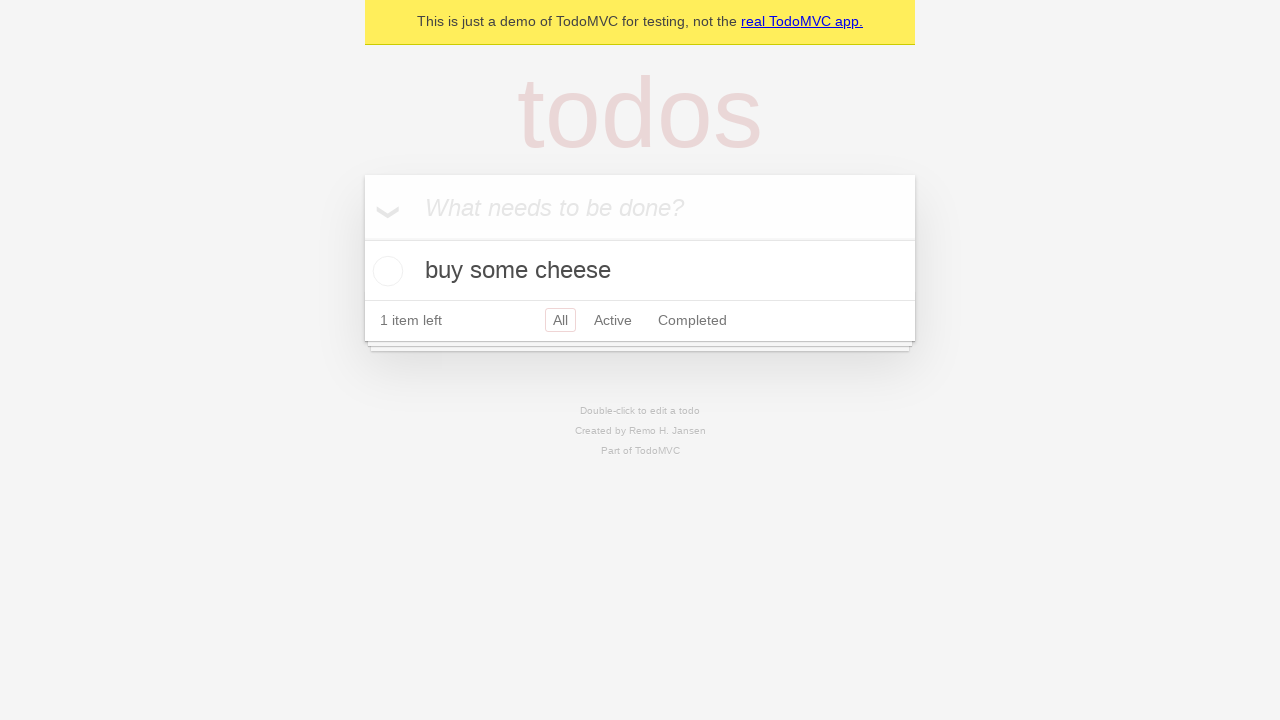

Filled todo input with 'feed the cat' on internal:attr=[placeholder="What needs to be done?"i]
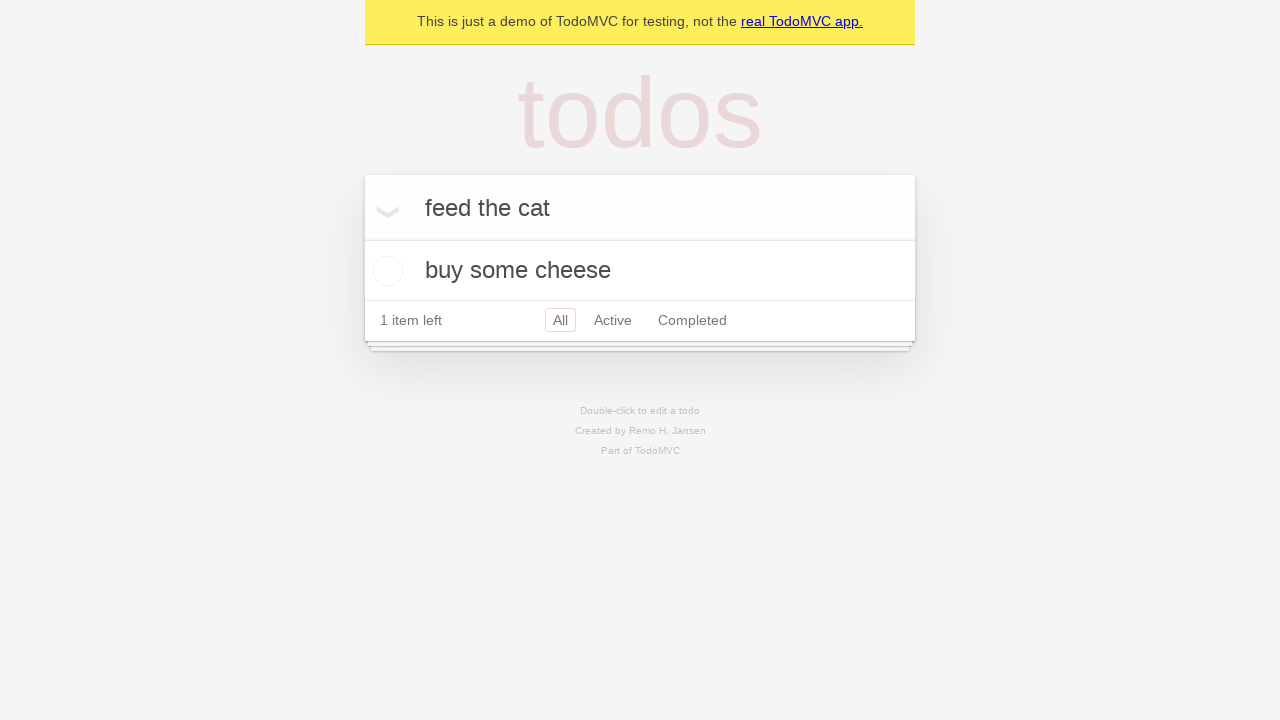

Pressed Enter to add todo 'feed the cat' on internal:attr=[placeholder="What needs to be done?"i]
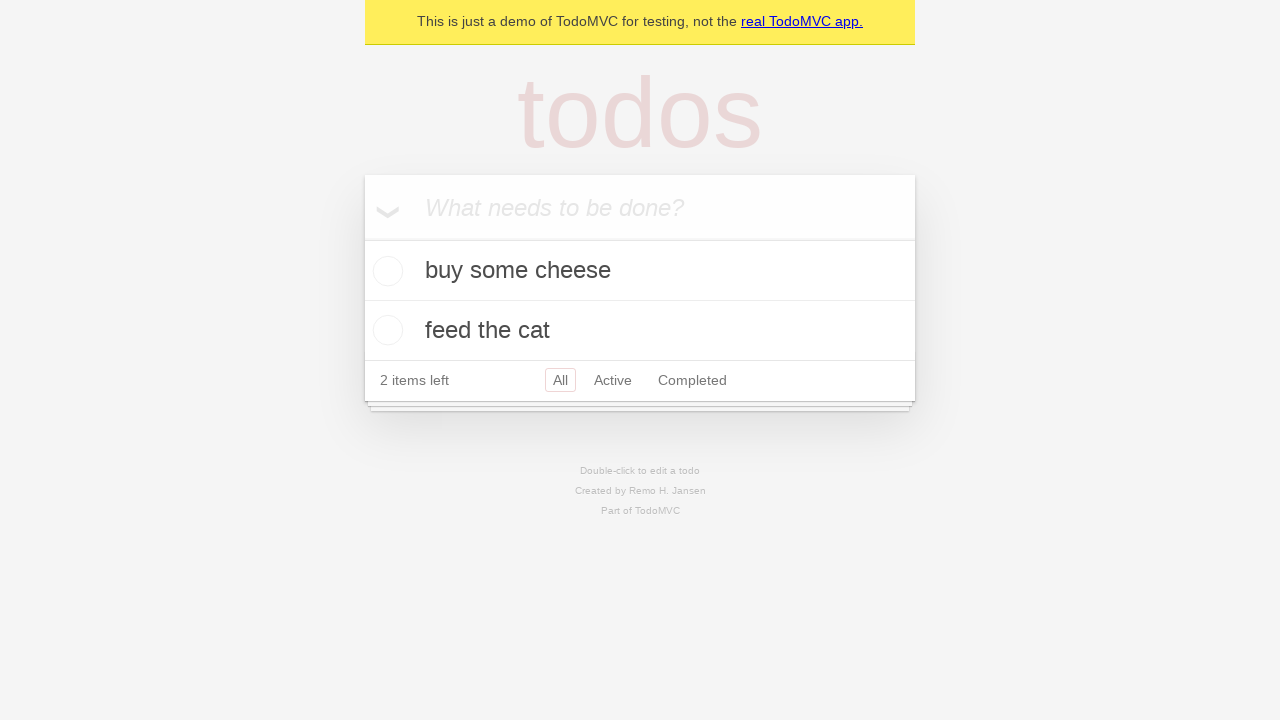

Filled todo input with 'book a doctors appointment' on internal:attr=[placeholder="What needs to be done?"i]
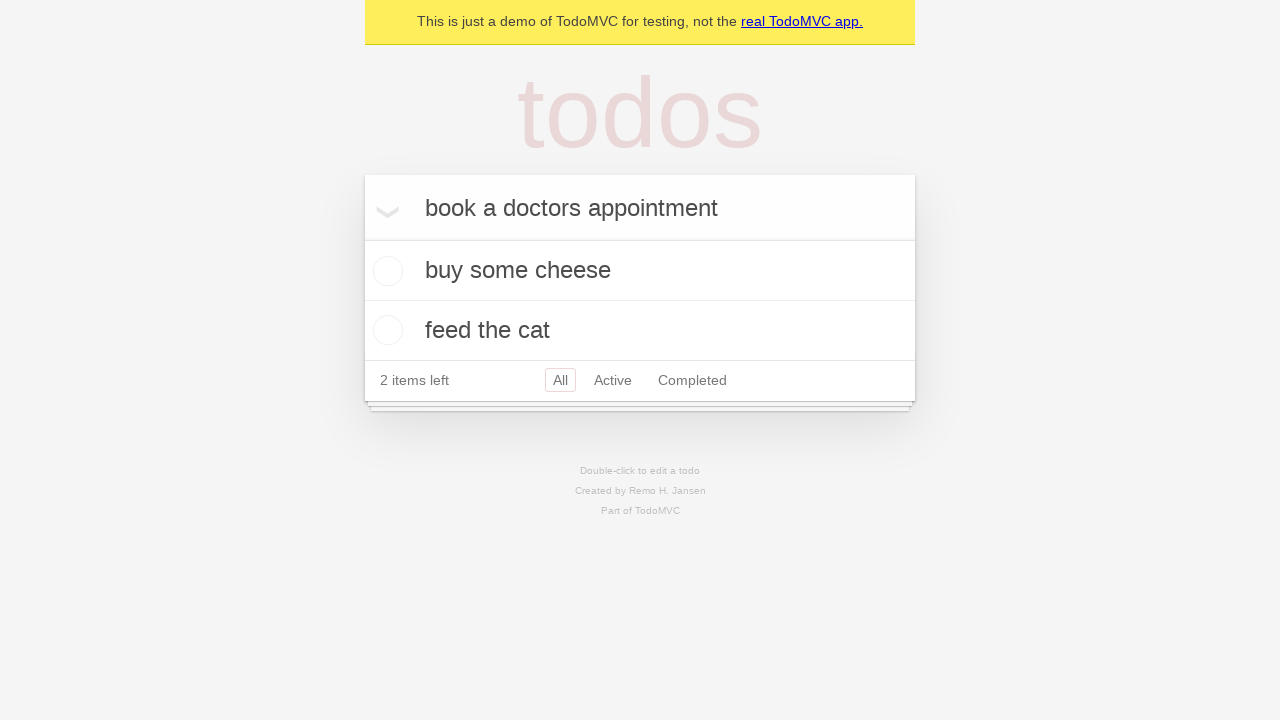

Pressed Enter to add todo 'book a doctors appointment' on internal:attr=[placeholder="What needs to be done?"i]
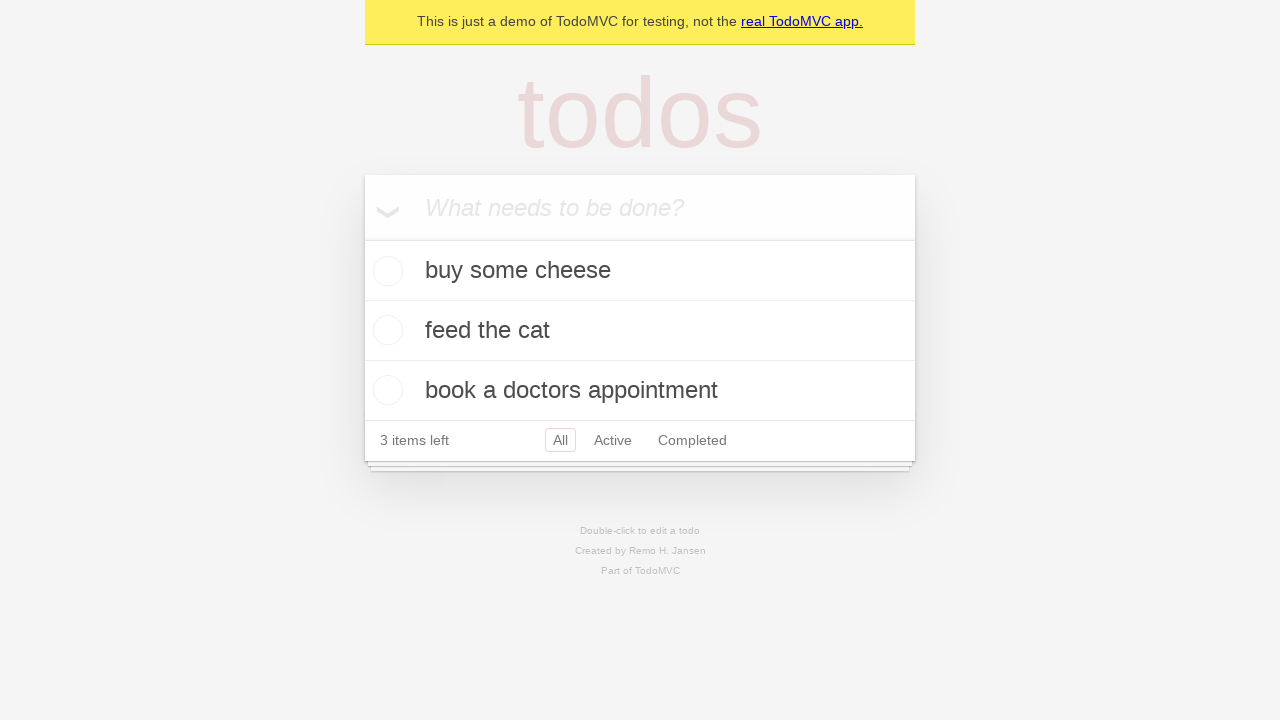

Clicked toggle-all checkbox to mark all items as completed at (362, 238) on internal:label="Mark all as complete"i
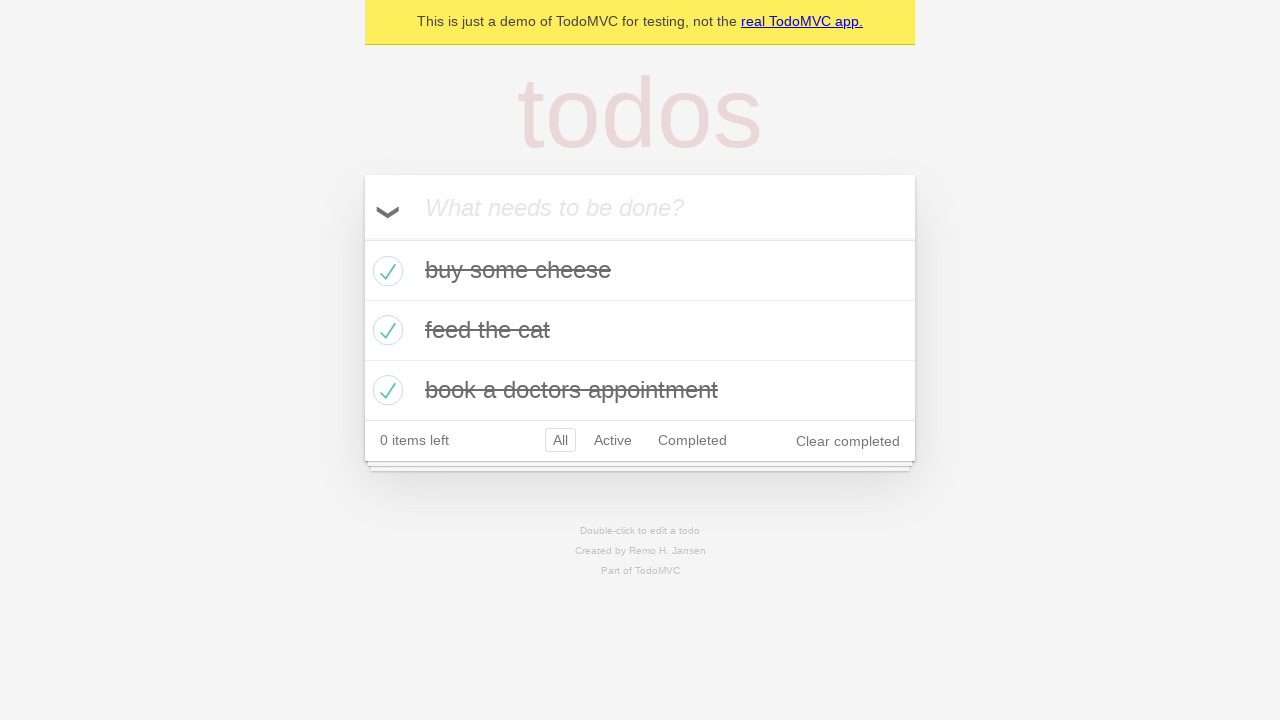

Verified all todo items are marked as completed
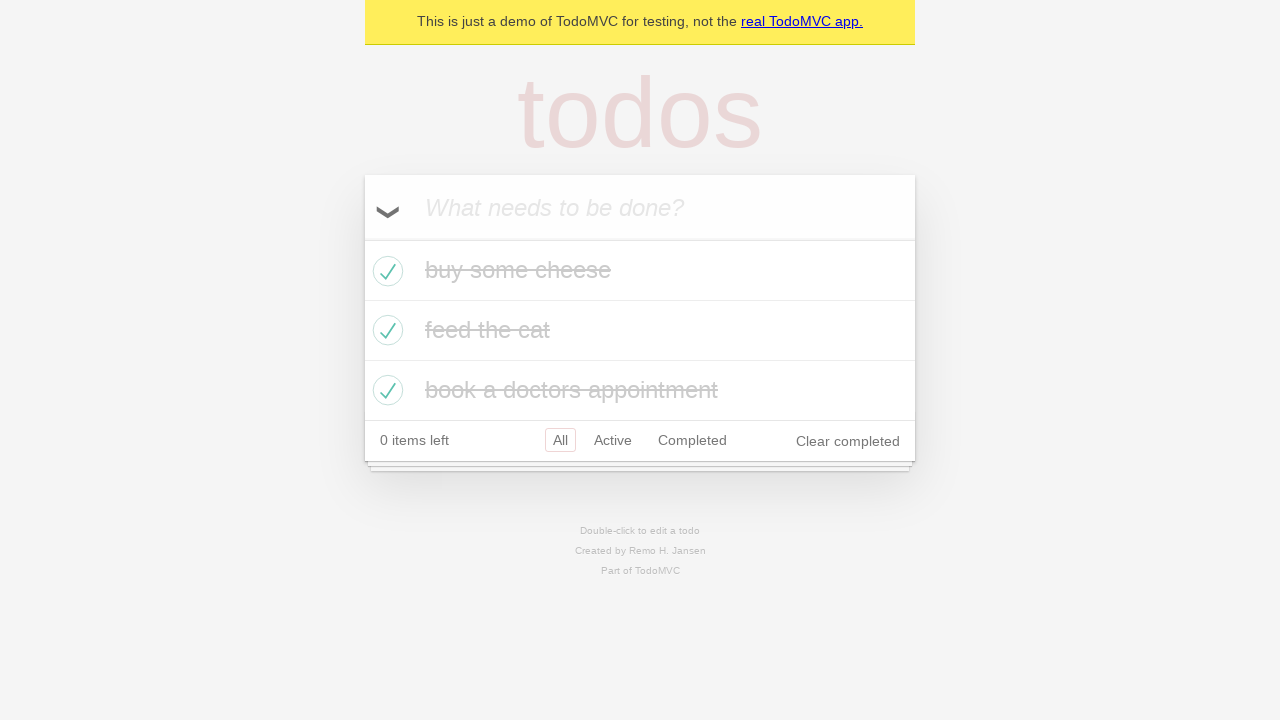

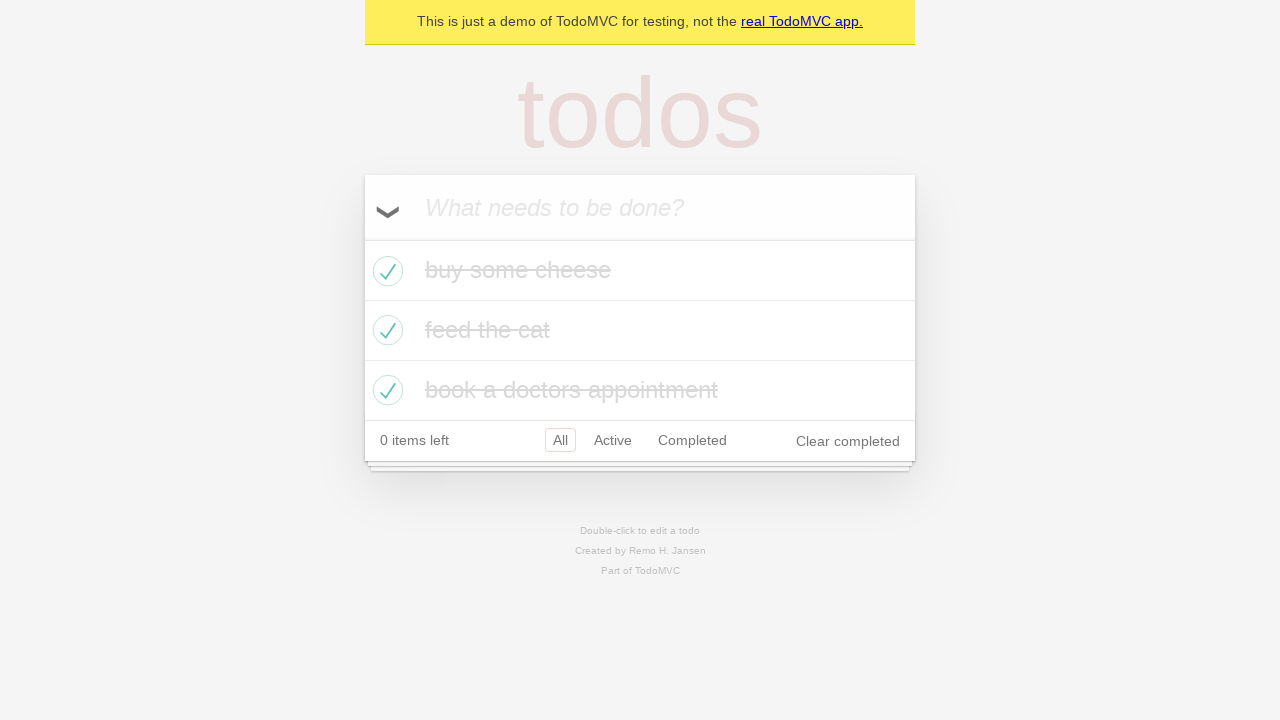